Tests filtering to display only active (incomplete) todo items

Starting URL: https://demo.playwright.dev/todomvc

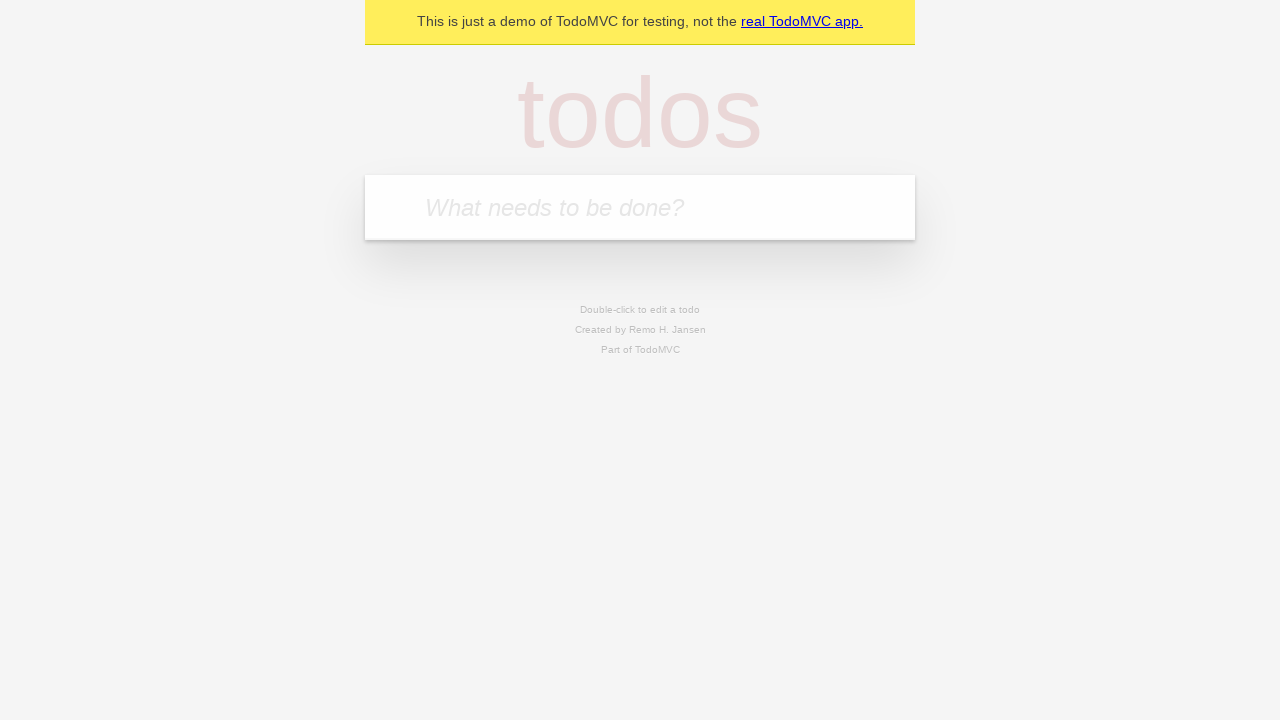

Filled todo input with 'buy some cheese' on internal:attr=[placeholder="What needs to be done?"i]
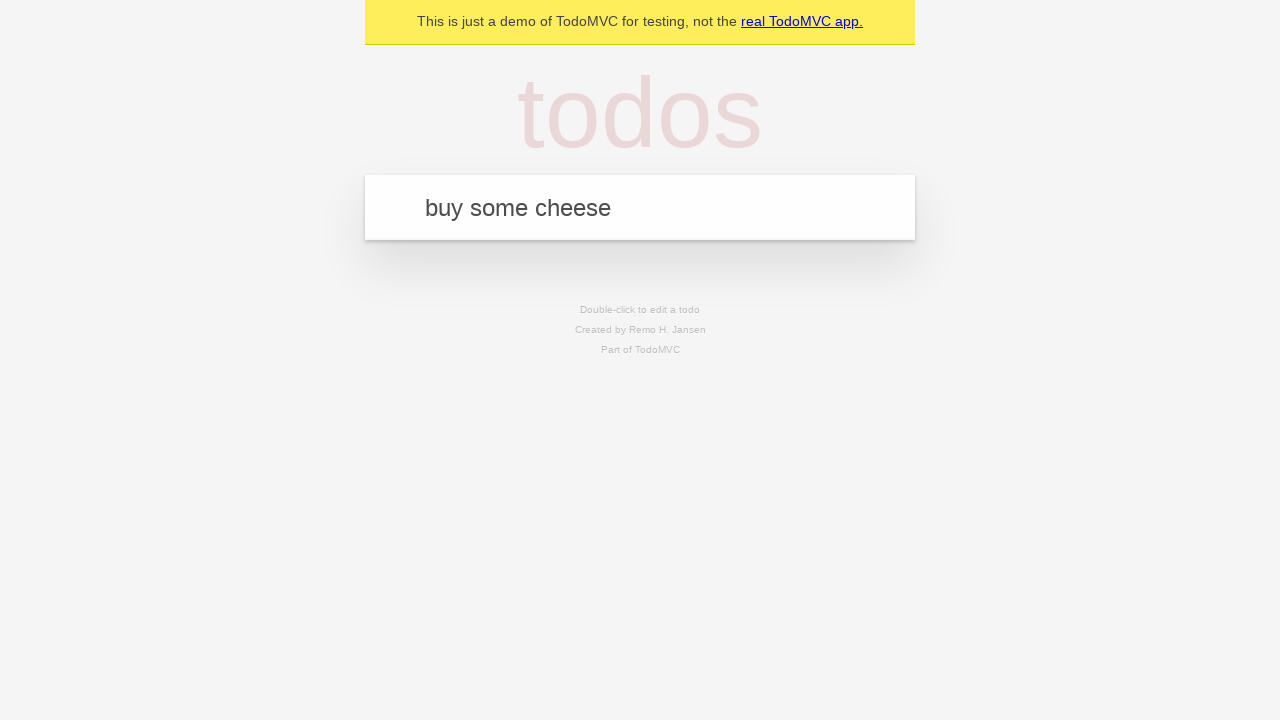

Pressed Enter to add first todo item on internal:attr=[placeholder="What needs to be done?"i]
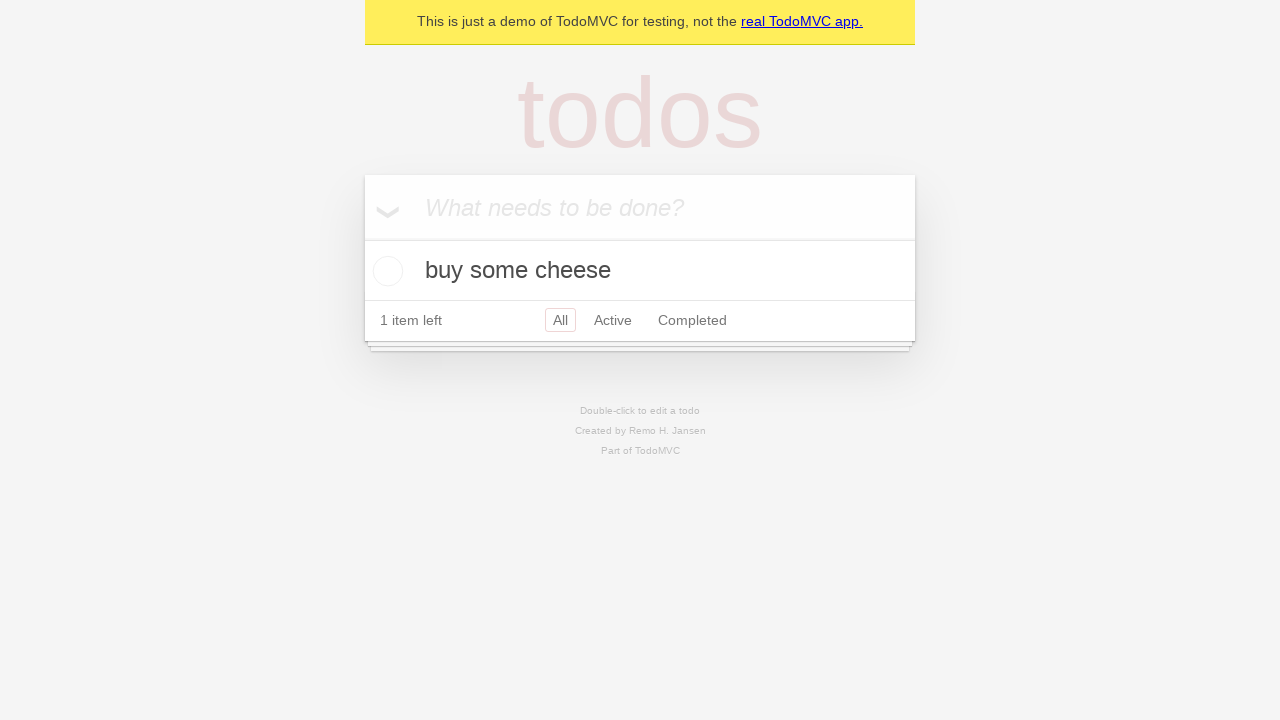

Filled todo input with 'feed the cat' on internal:attr=[placeholder="What needs to be done?"i]
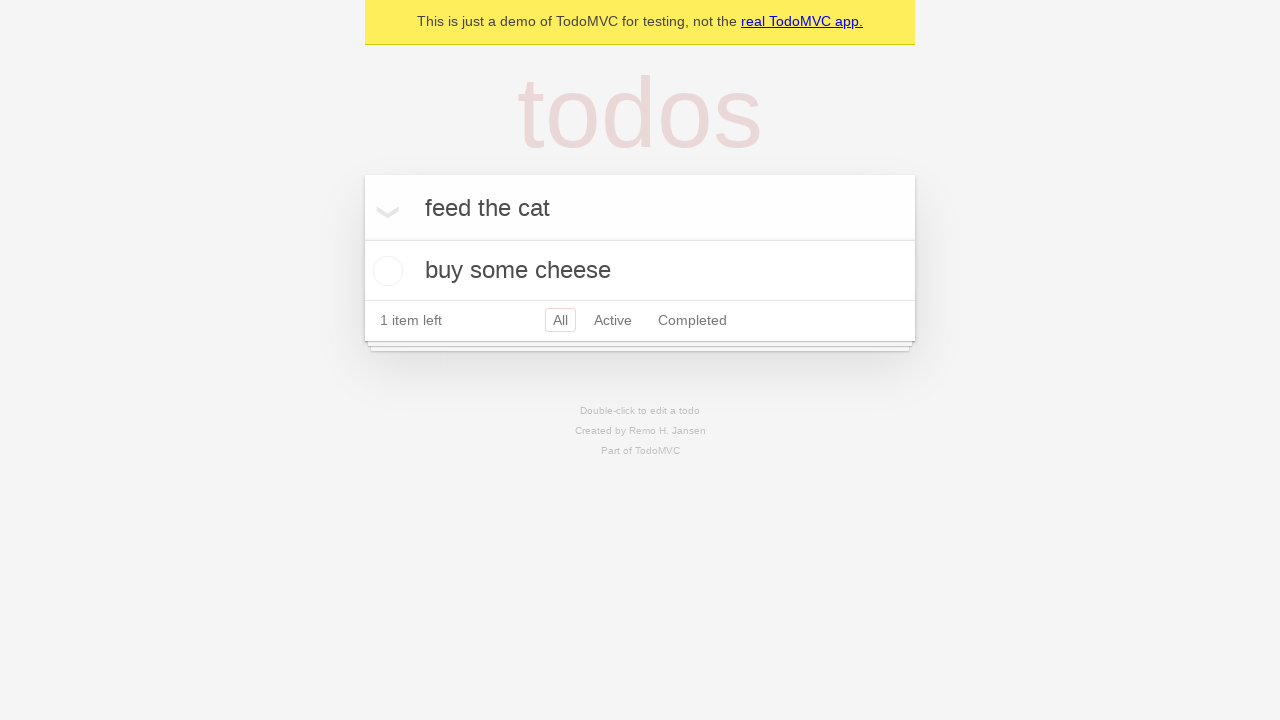

Pressed Enter to add second todo item on internal:attr=[placeholder="What needs to be done?"i]
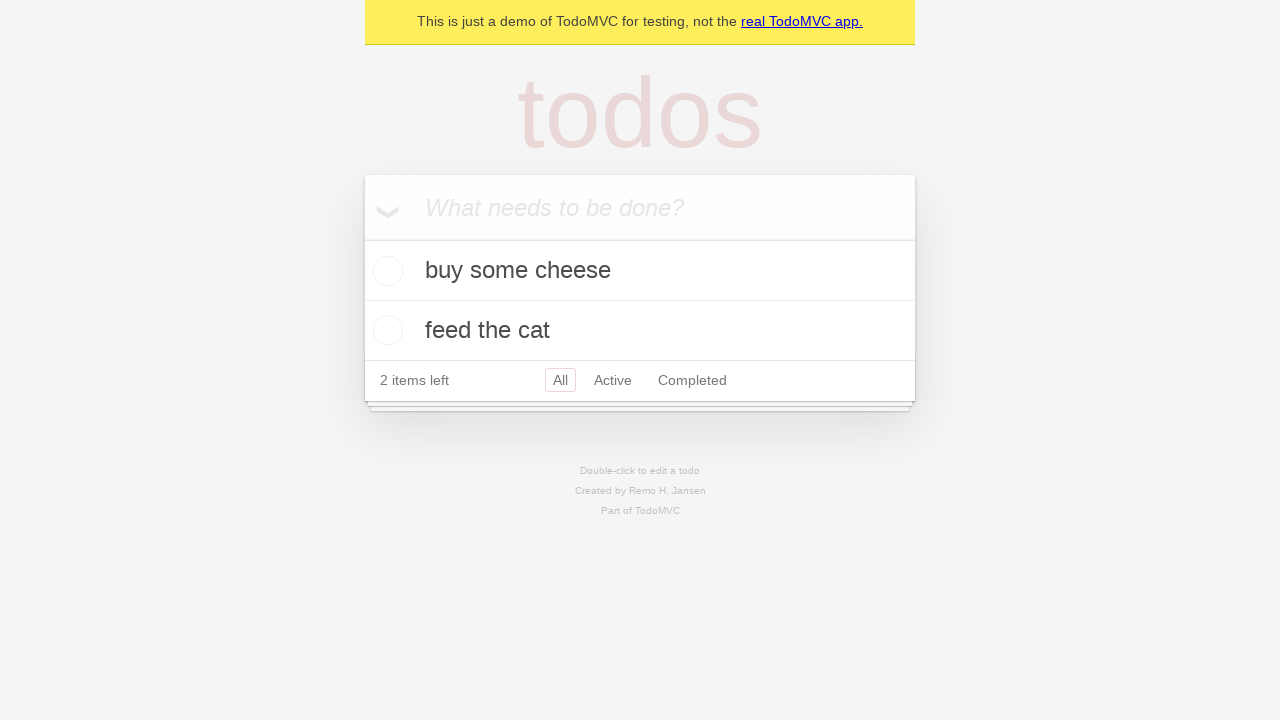

Filled todo input with 'book a doctors appointment' on internal:attr=[placeholder="What needs to be done?"i]
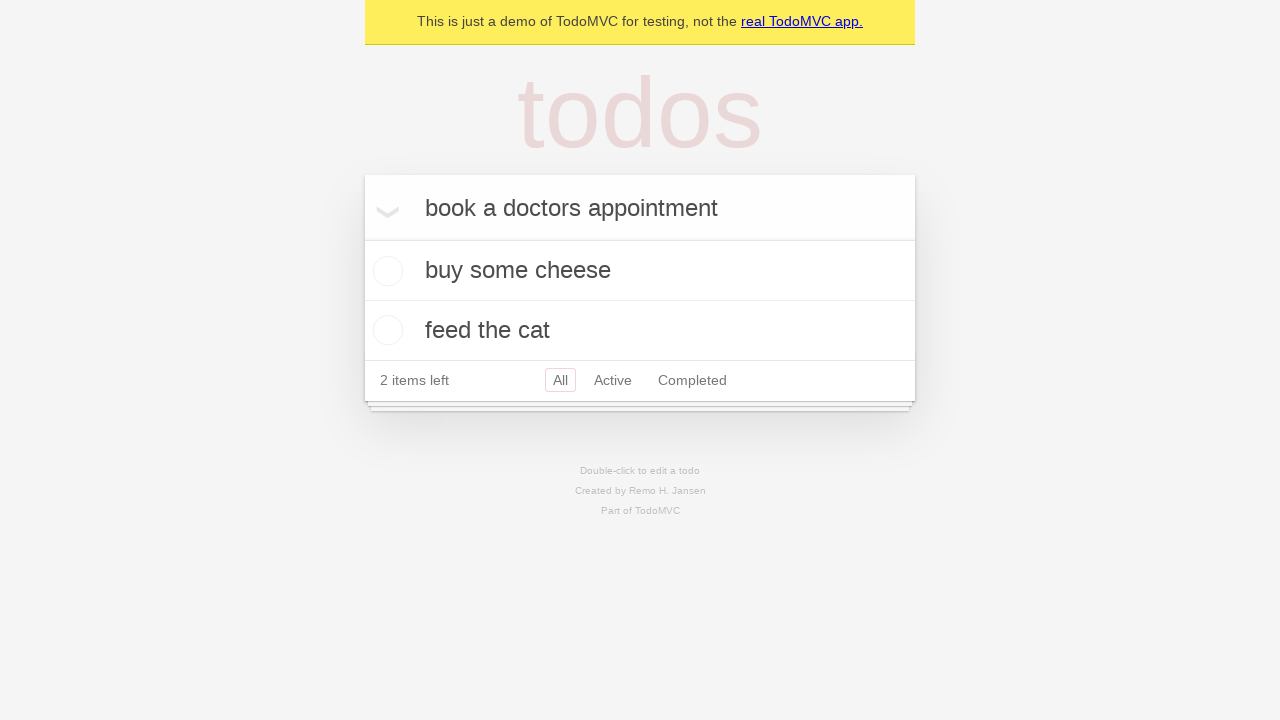

Pressed Enter to add third todo item on internal:attr=[placeholder="What needs to be done?"i]
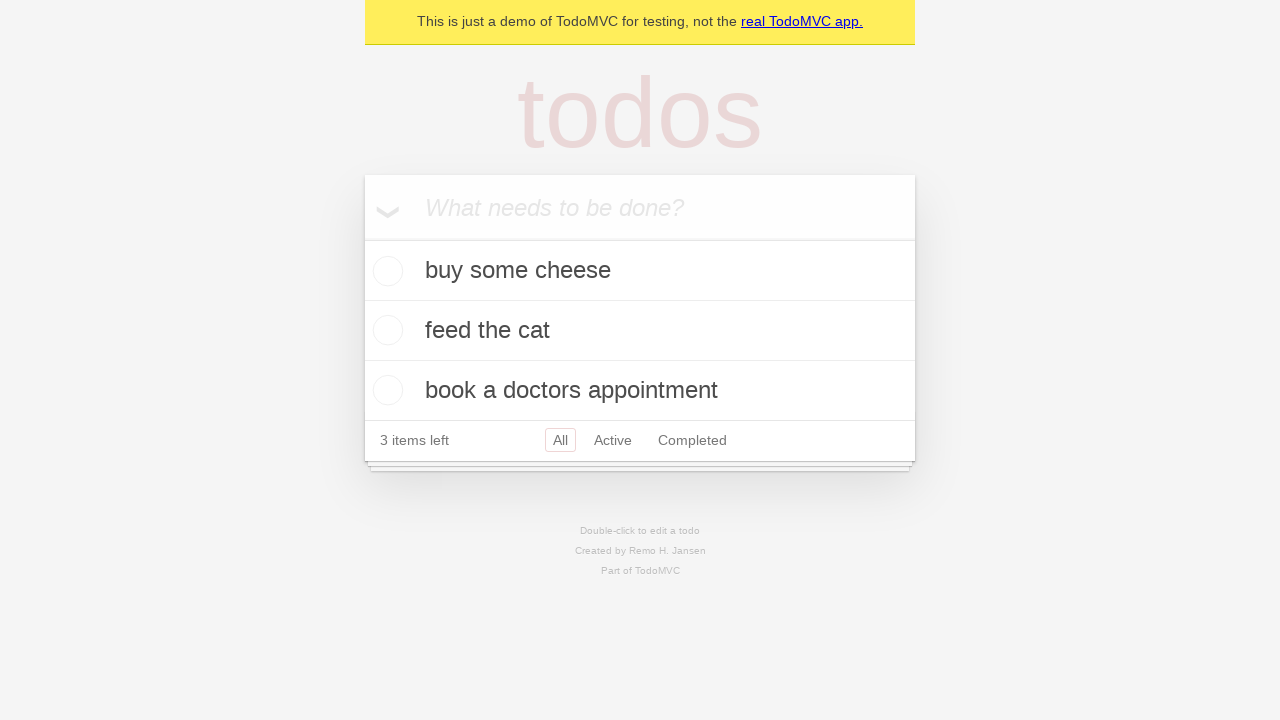

Checked the second todo item (feed the cat) to mark as complete at (385, 330) on internal:testid=[data-testid="todo-item"s] >> nth=1 >> internal:role=checkbox
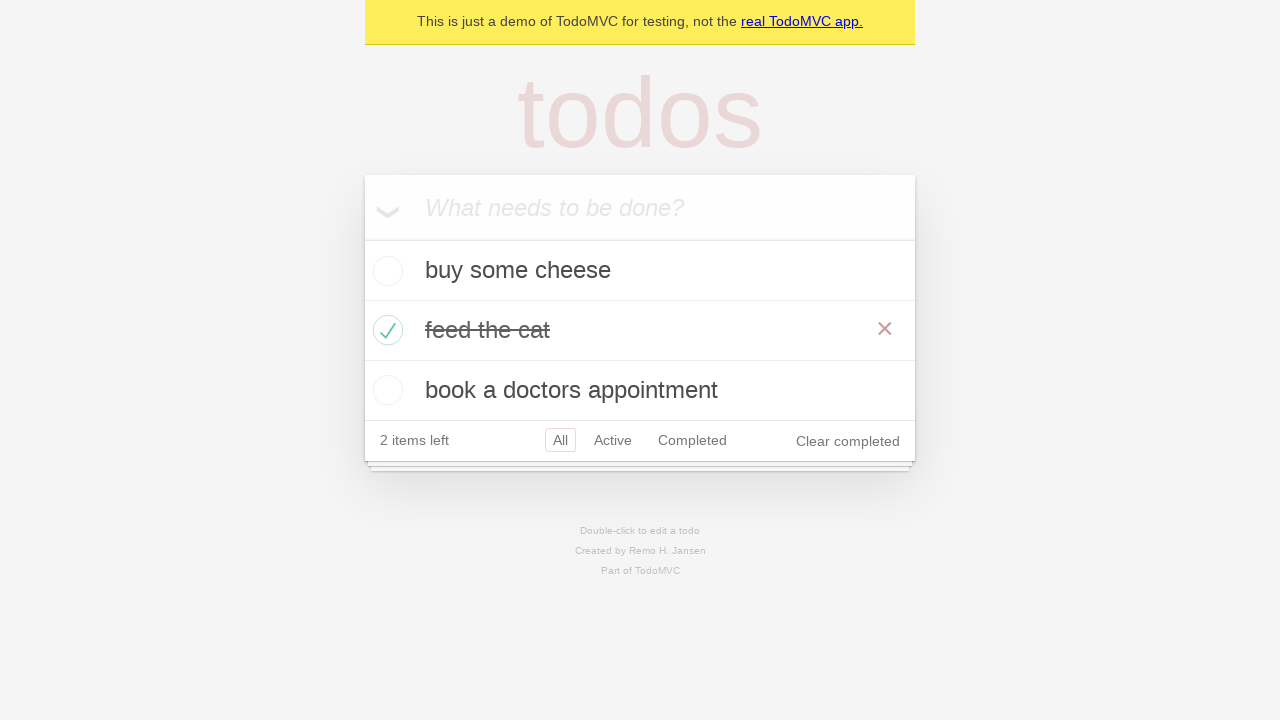

Clicked Active filter to display only incomplete todo items at (613, 440) on internal:role=link[name="Active"i]
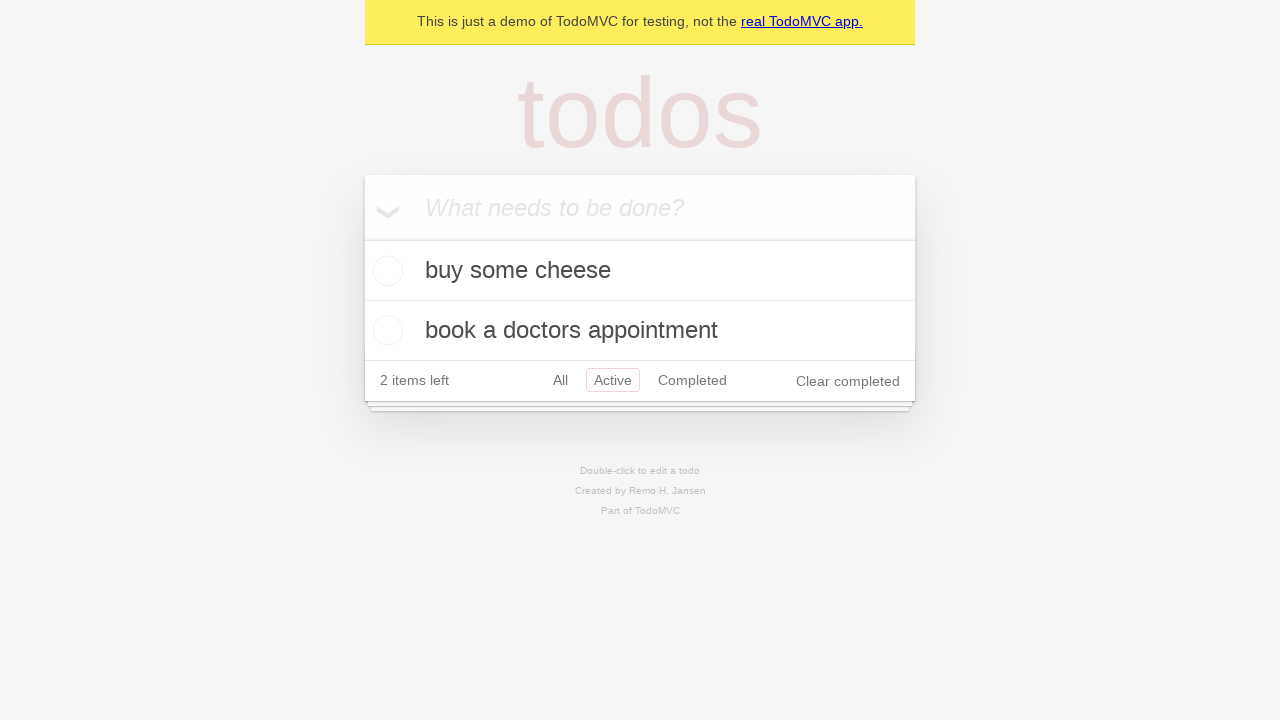

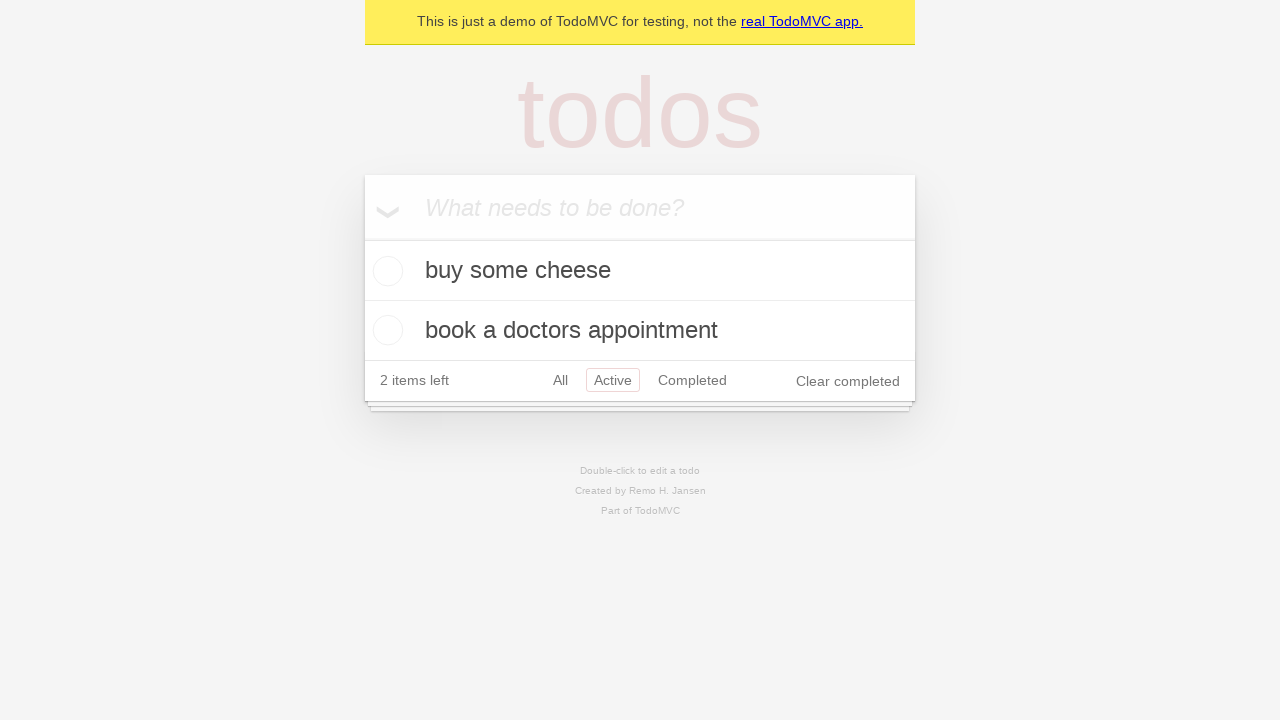